Tests scrolling to an element and clicking on the TinyMCE editor link on the-internet.herokuapp.com

Starting URL: http://the-internet.herokuapp.com/

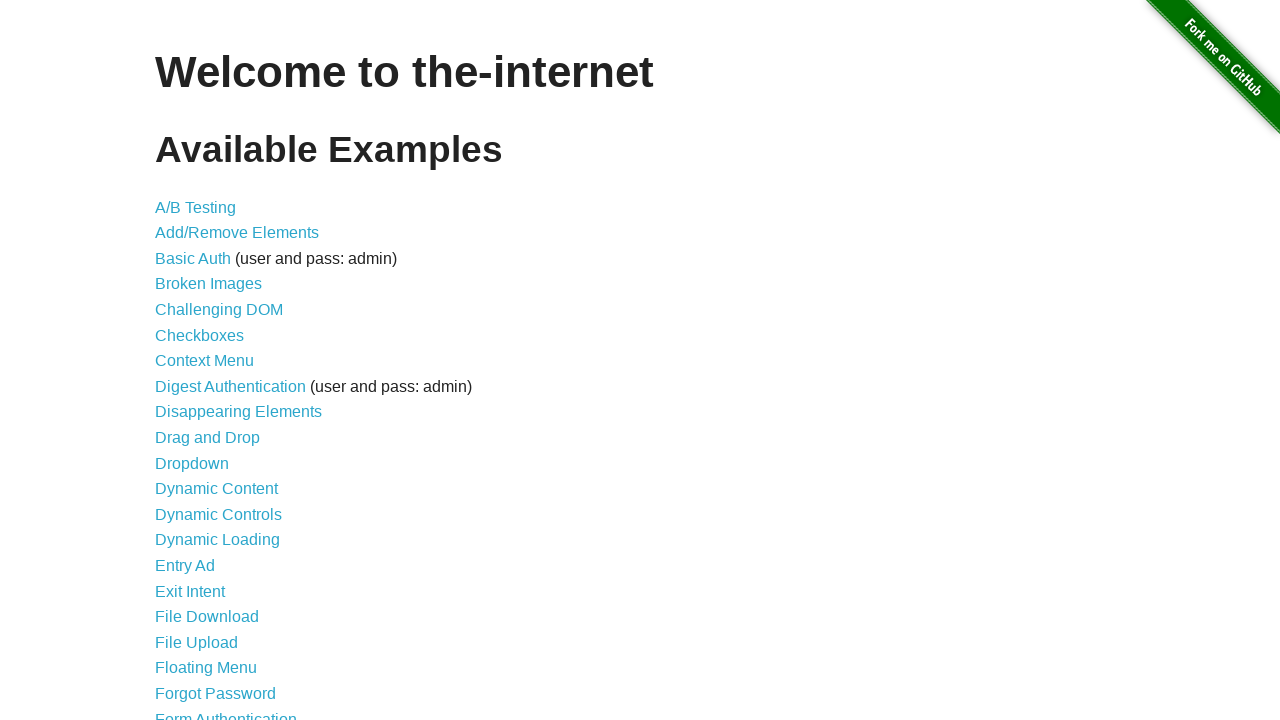

Located the TinyMCE editor link
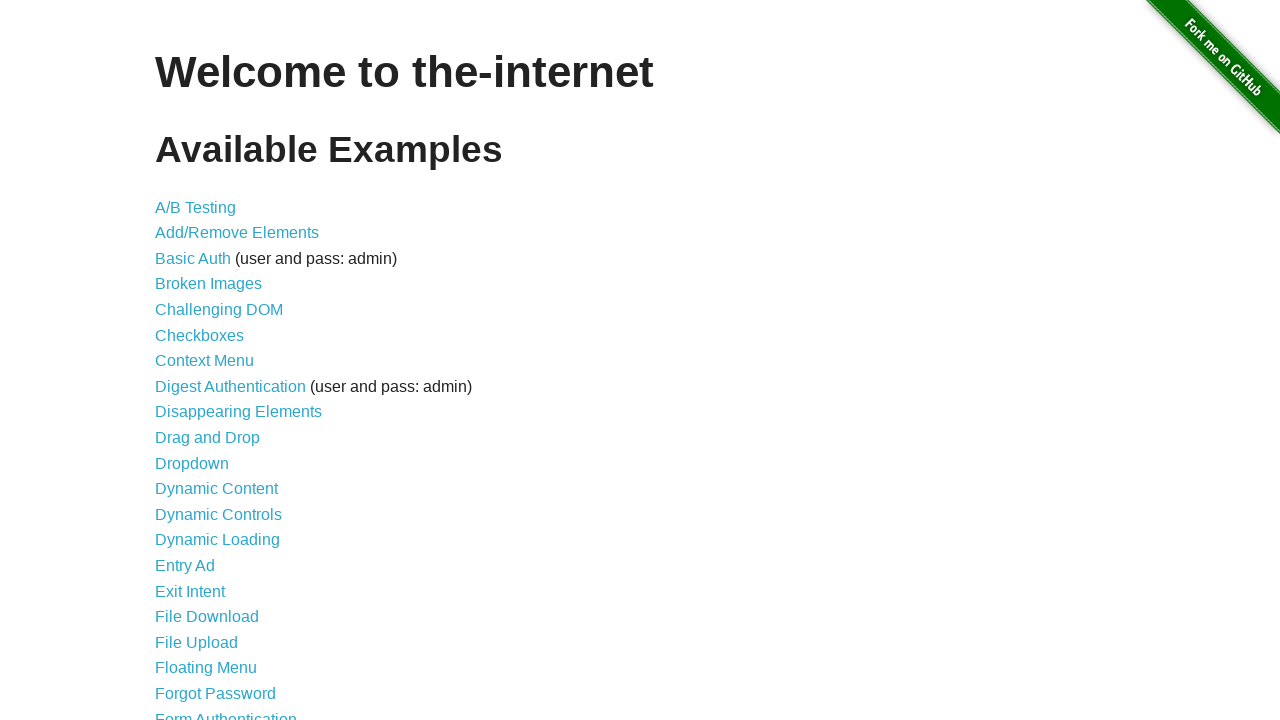

Scrolled to TinyMCE editor link
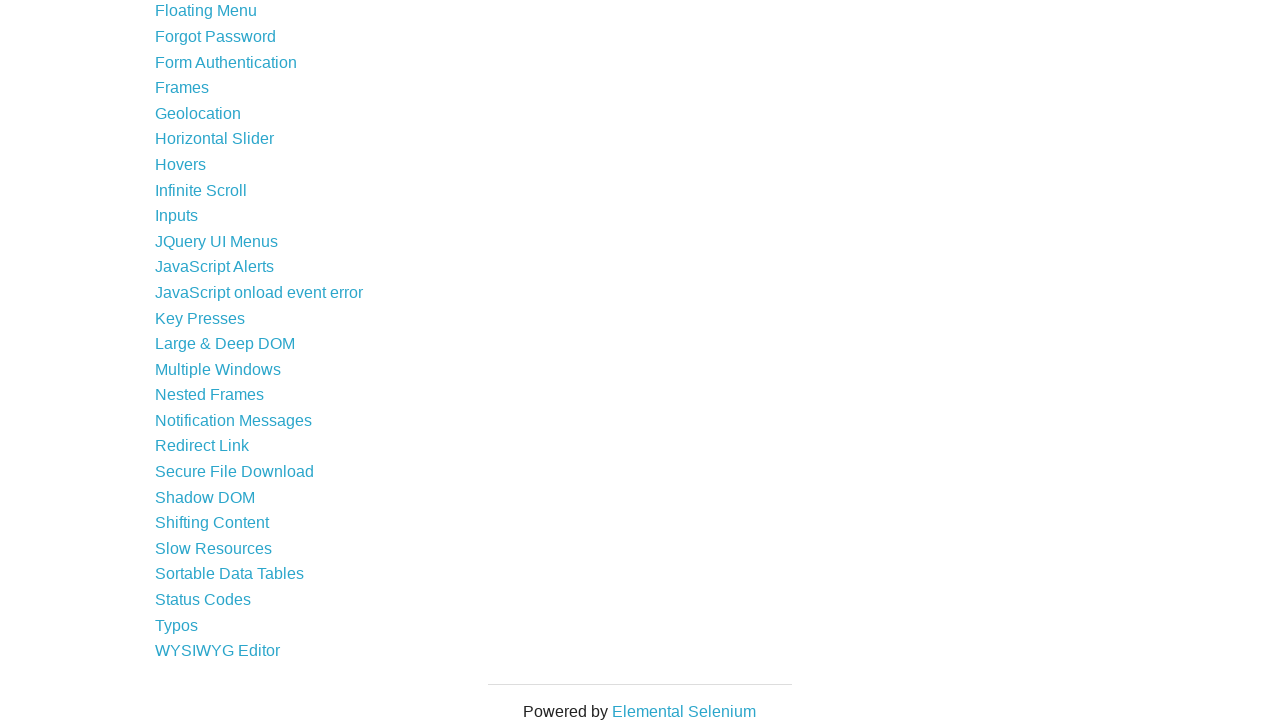

Clicked on TinyMCE editor link at (218, 651) on xpath=//a[@href='/tinymce']
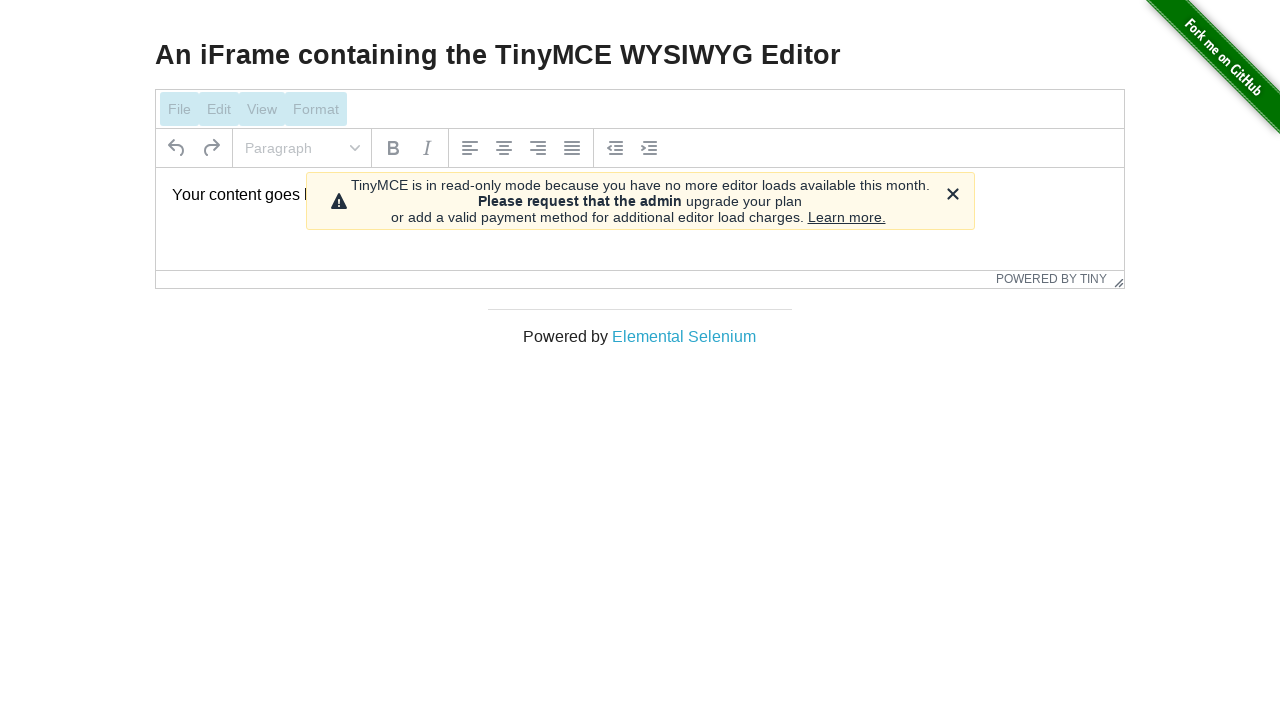

Navigation to TinyMCE editor page completed
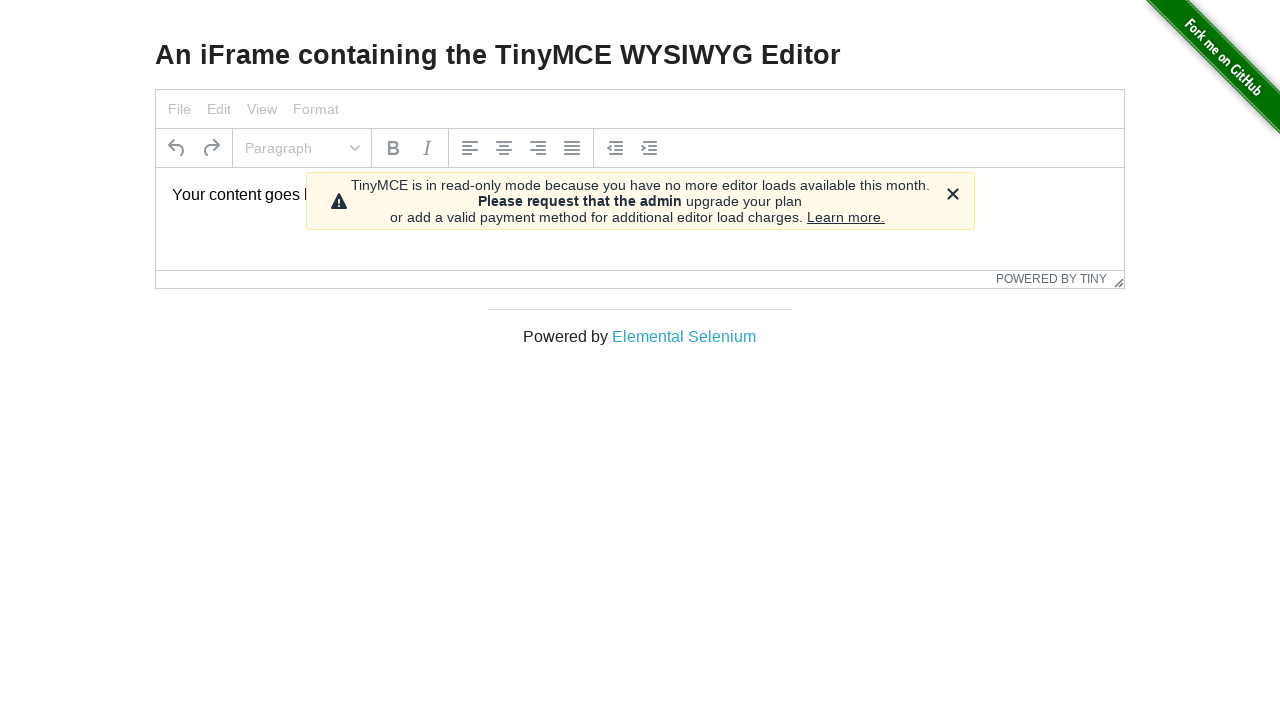

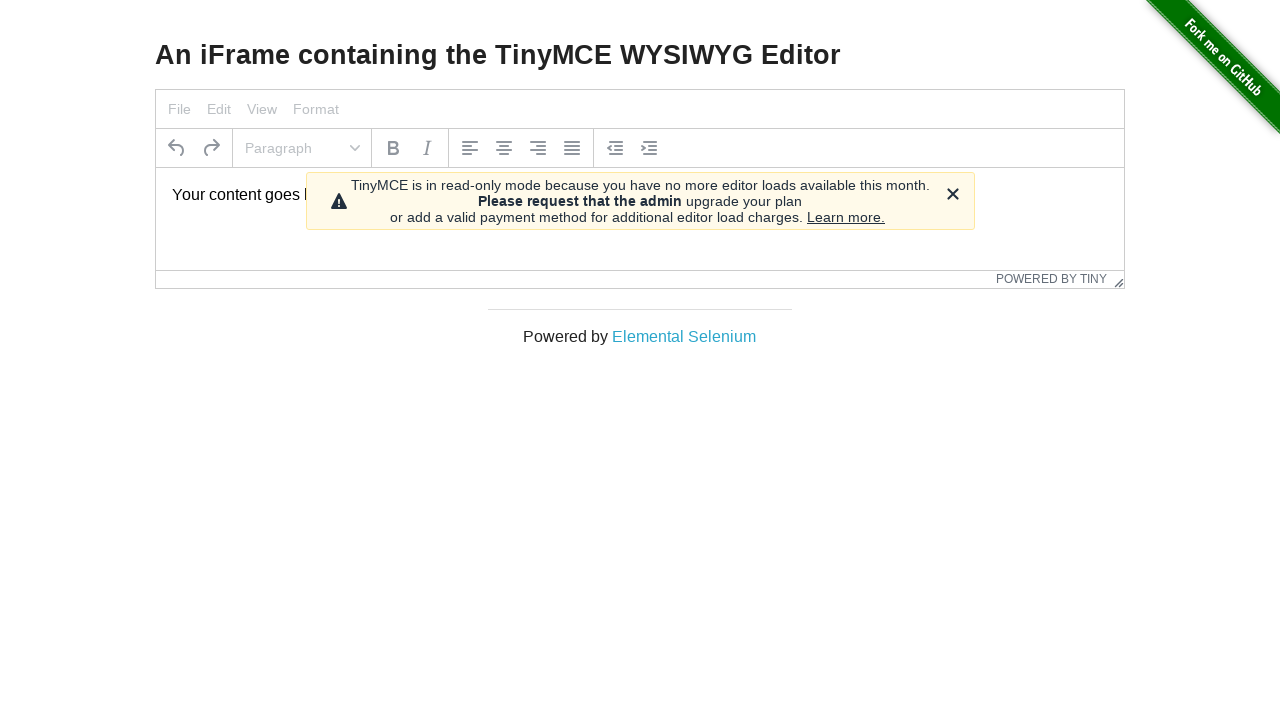